Tests marking all todo items as completed using the toggle-all checkbox

Starting URL: https://demo.playwright.dev/todomvc

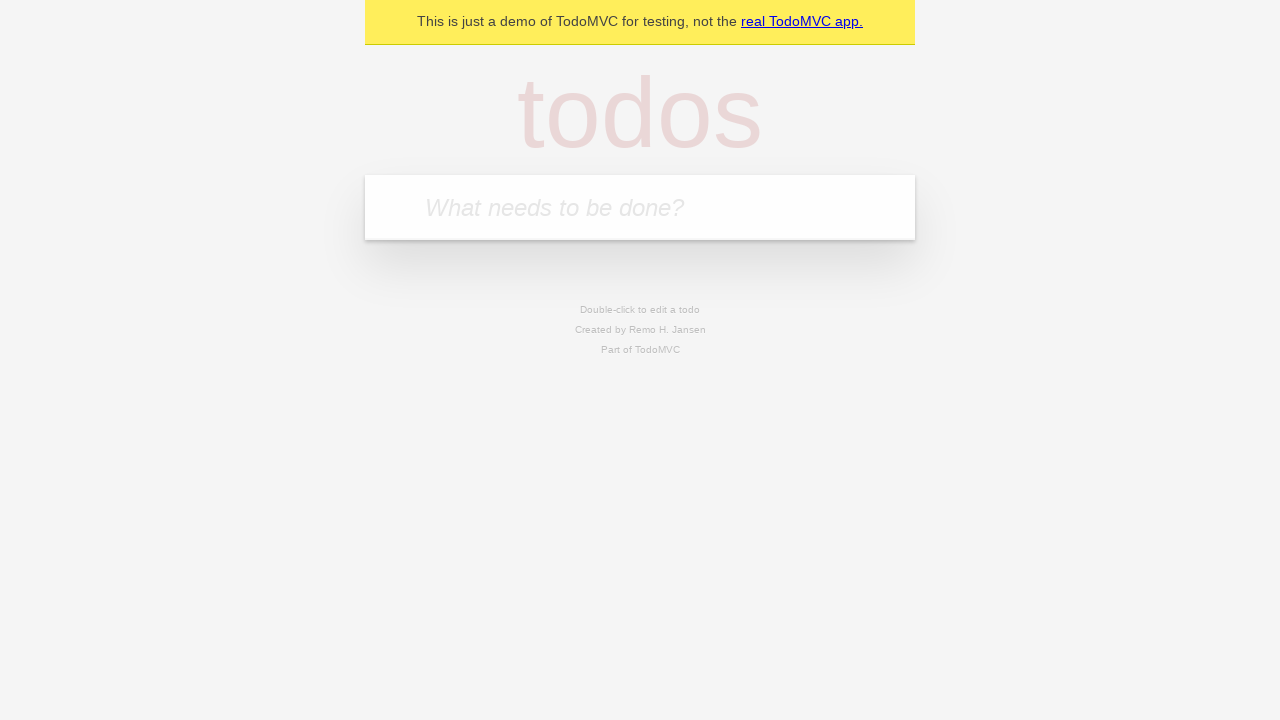

Filled todo input with 'buy some cheese' on internal:attr=[placeholder="What needs to be done?"i]
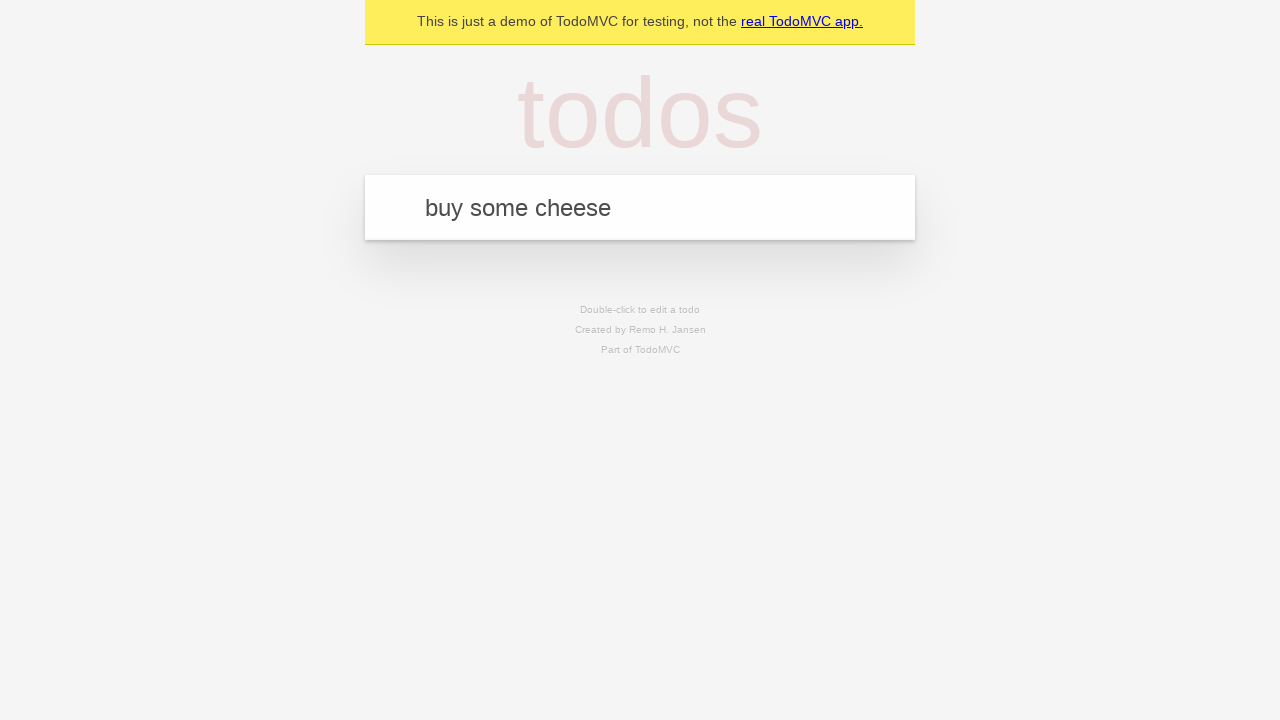

Pressed Enter to create first todo item on internal:attr=[placeholder="What needs to be done?"i]
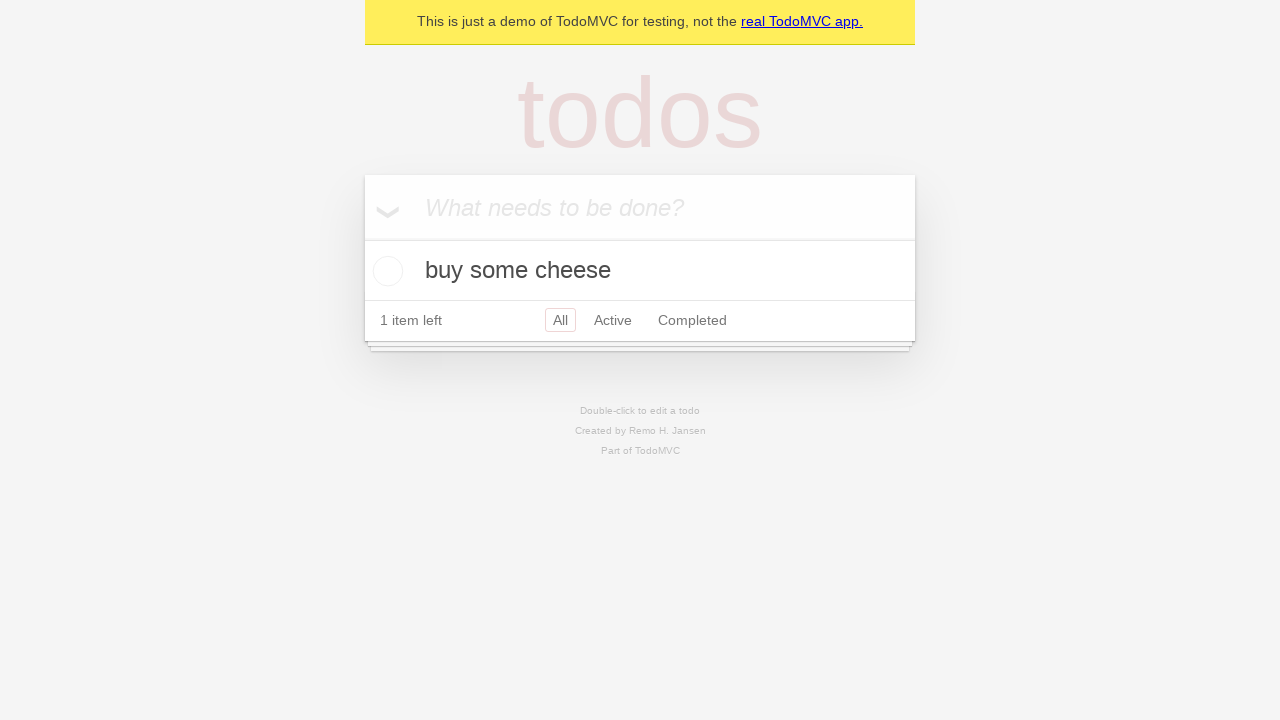

Filled todo input with 'feed the cat' on internal:attr=[placeholder="What needs to be done?"i]
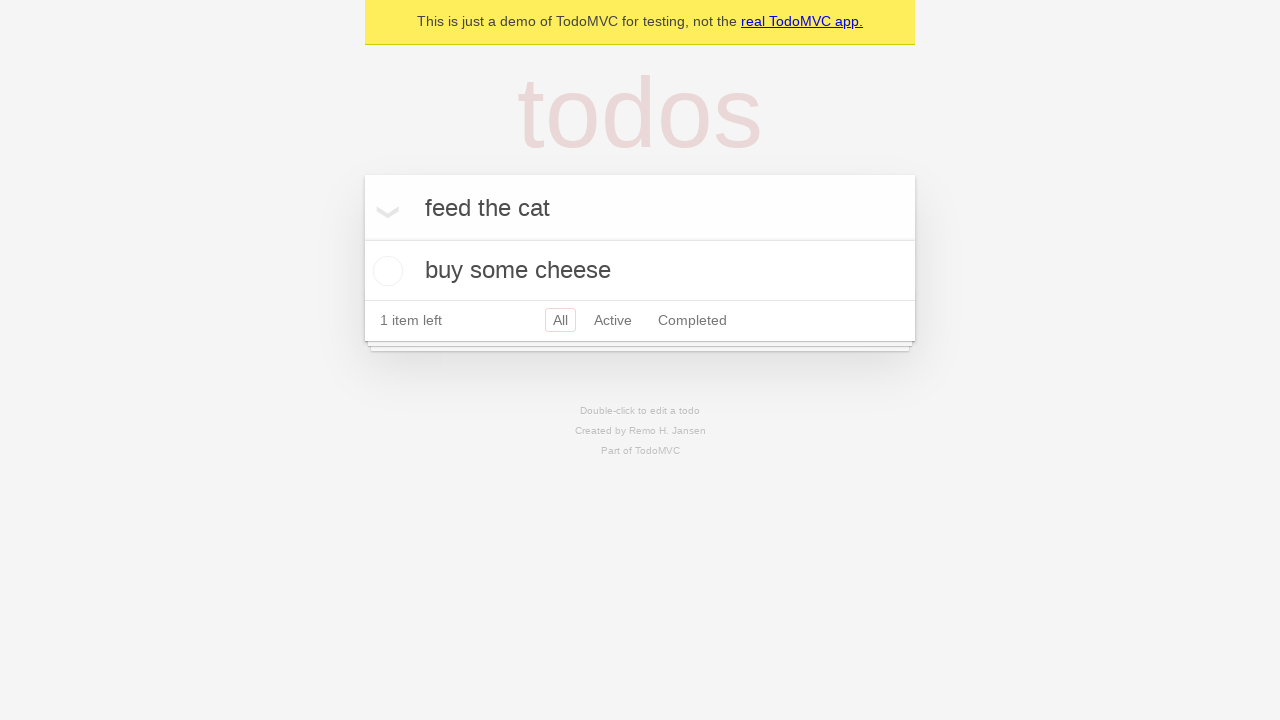

Pressed Enter to create second todo item on internal:attr=[placeholder="What needs to be done?"i]
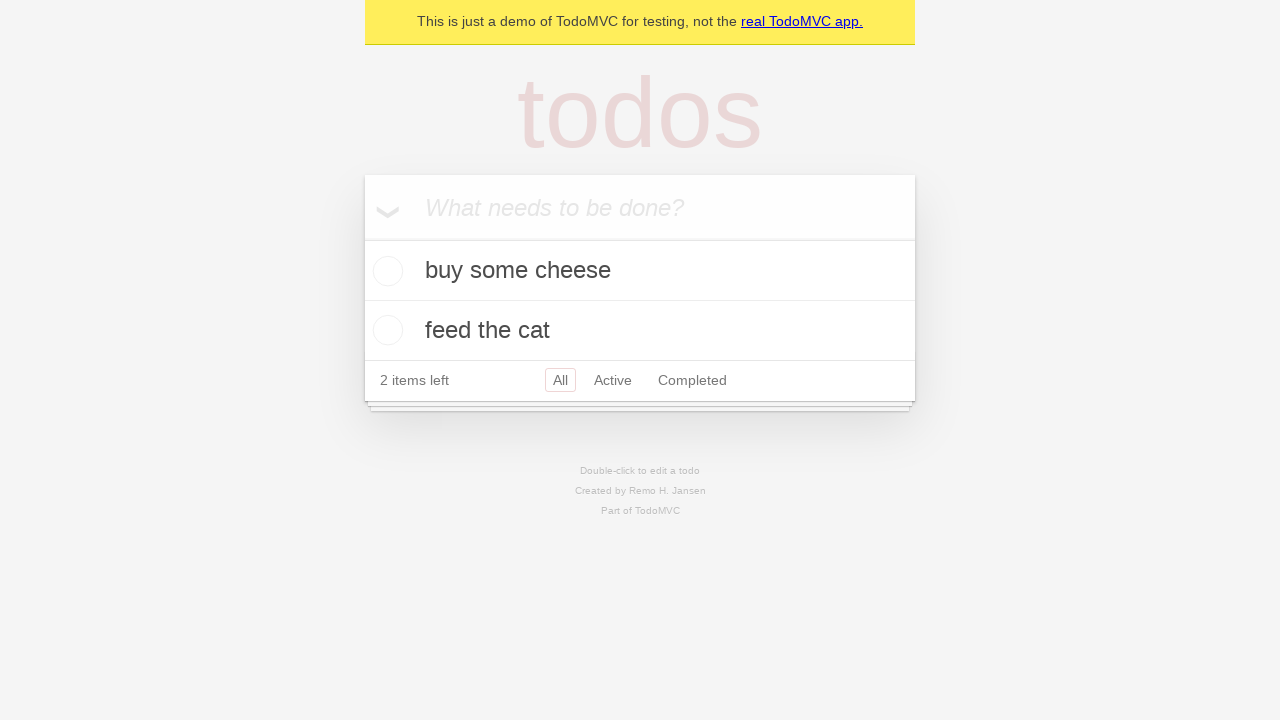

Filled todo input with 'book a doctors appointment' on internal:attr=[placeholder="What needs to be done?"i]
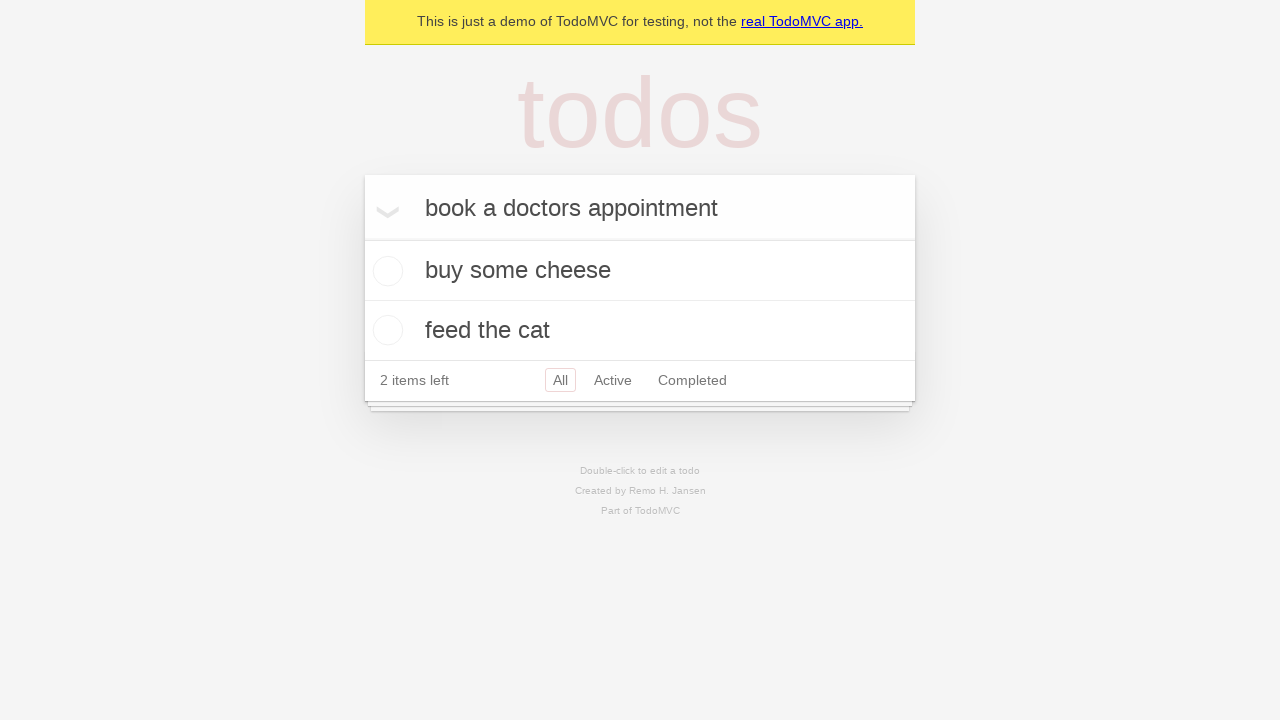

Pressed Enter to create third todo item on internal:attr=[placeholder="What needs to be done?"i]
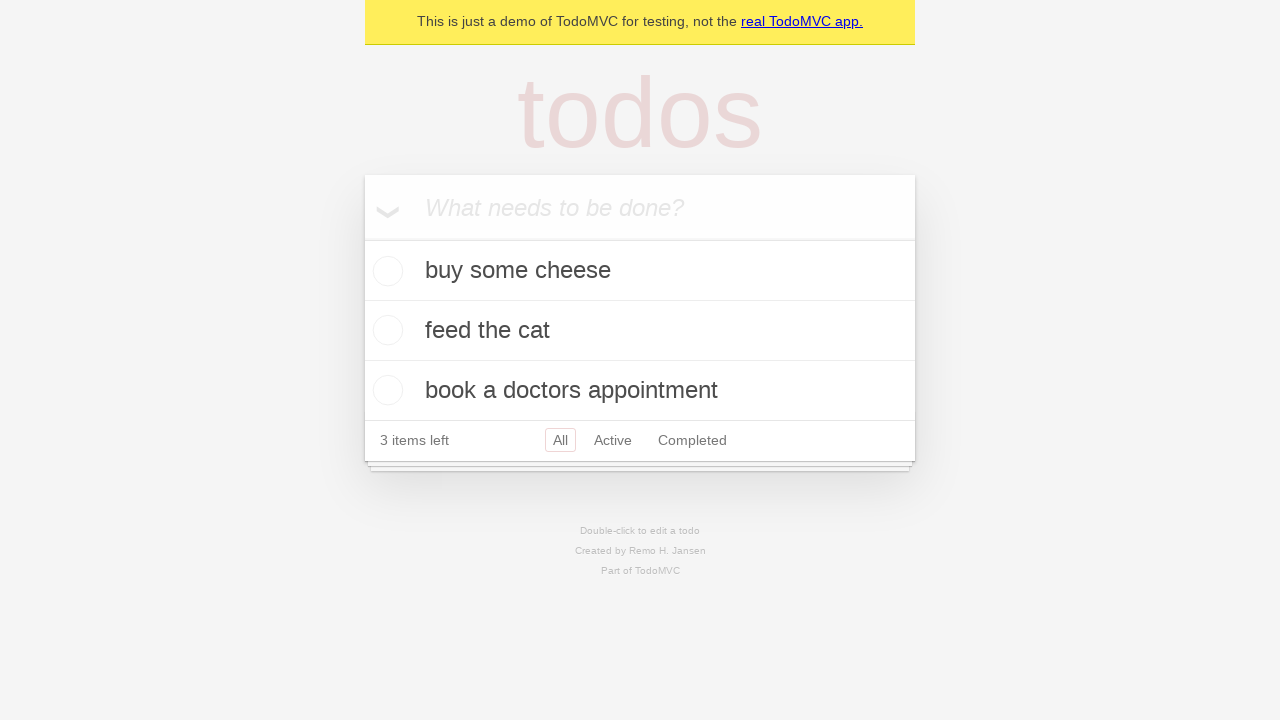

Clicked 'Mark all as complete' checkbox to mark all todos as completed at (362, 238) on internal:label="Mark all as complete"i
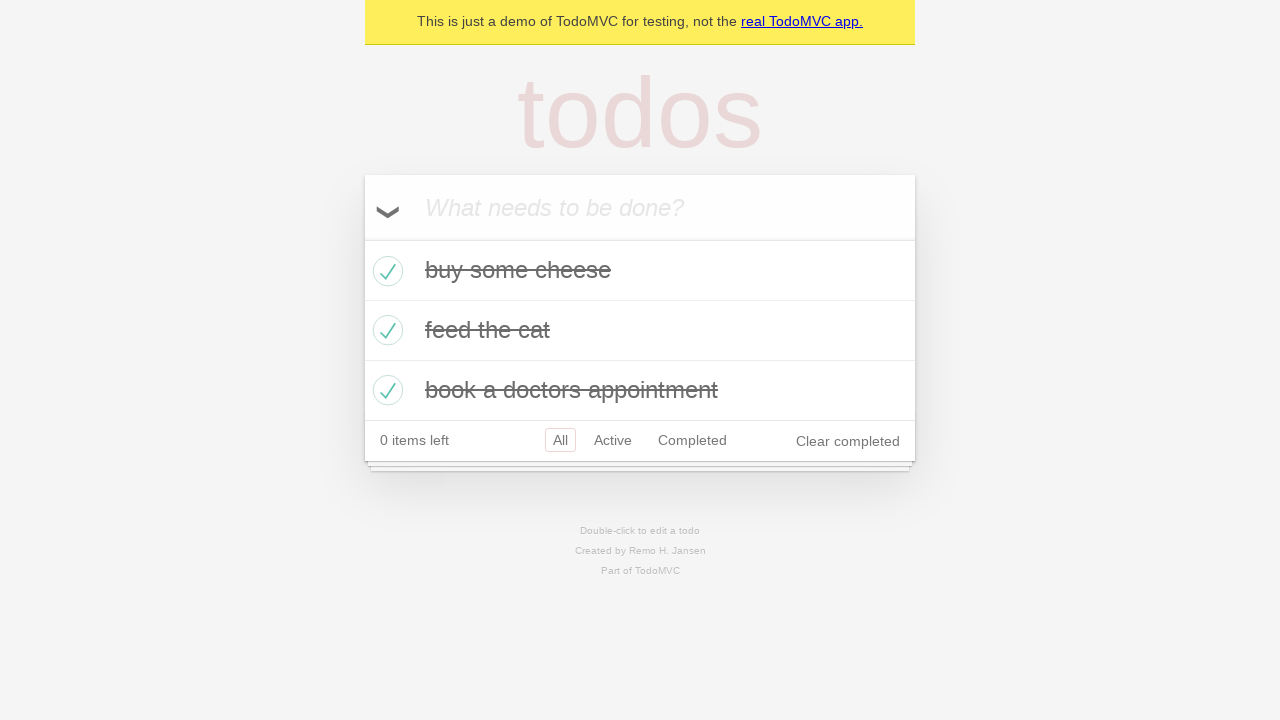

Verified that all todo items have the completed class applied
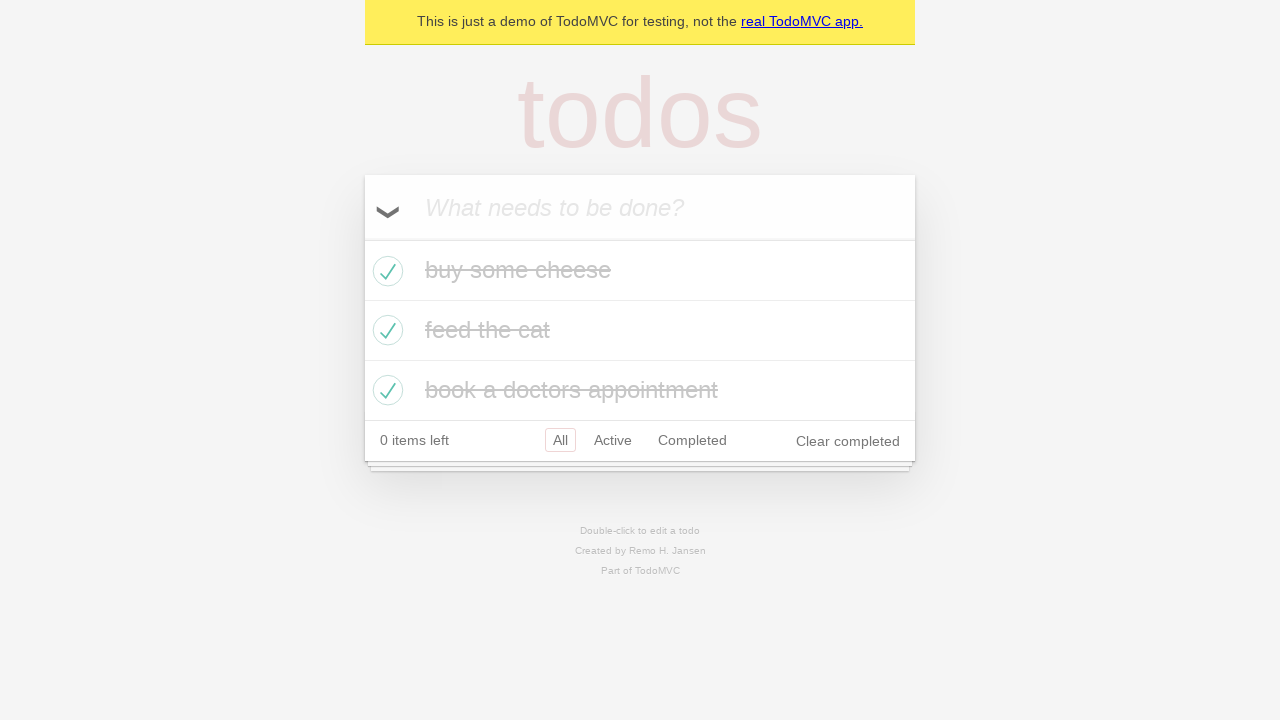

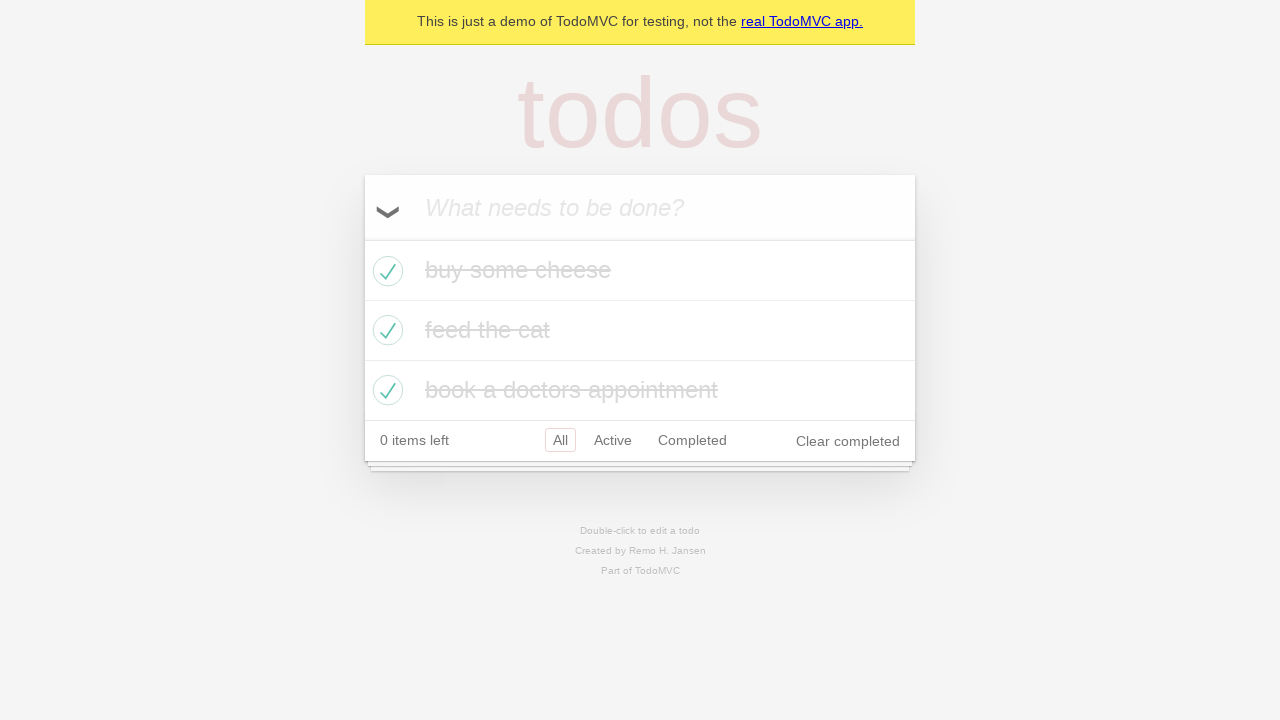